Tests handling of a JavaScript confirmation dialog by triggering it and accepting it

Starting URL: https://the-internet.herokuapp.com/javascript_alerts

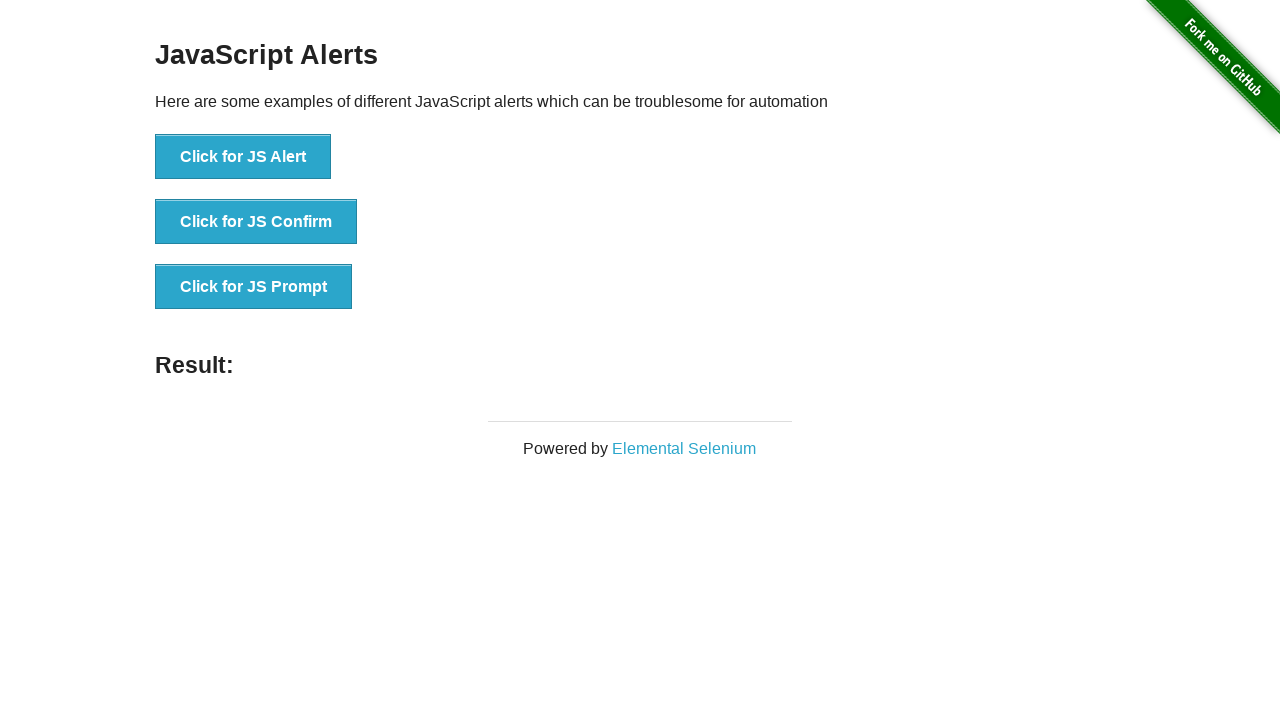

Clicked button to trigger confirmation alert at (256, 222) on //button[@onclick="jsConfirm()"]
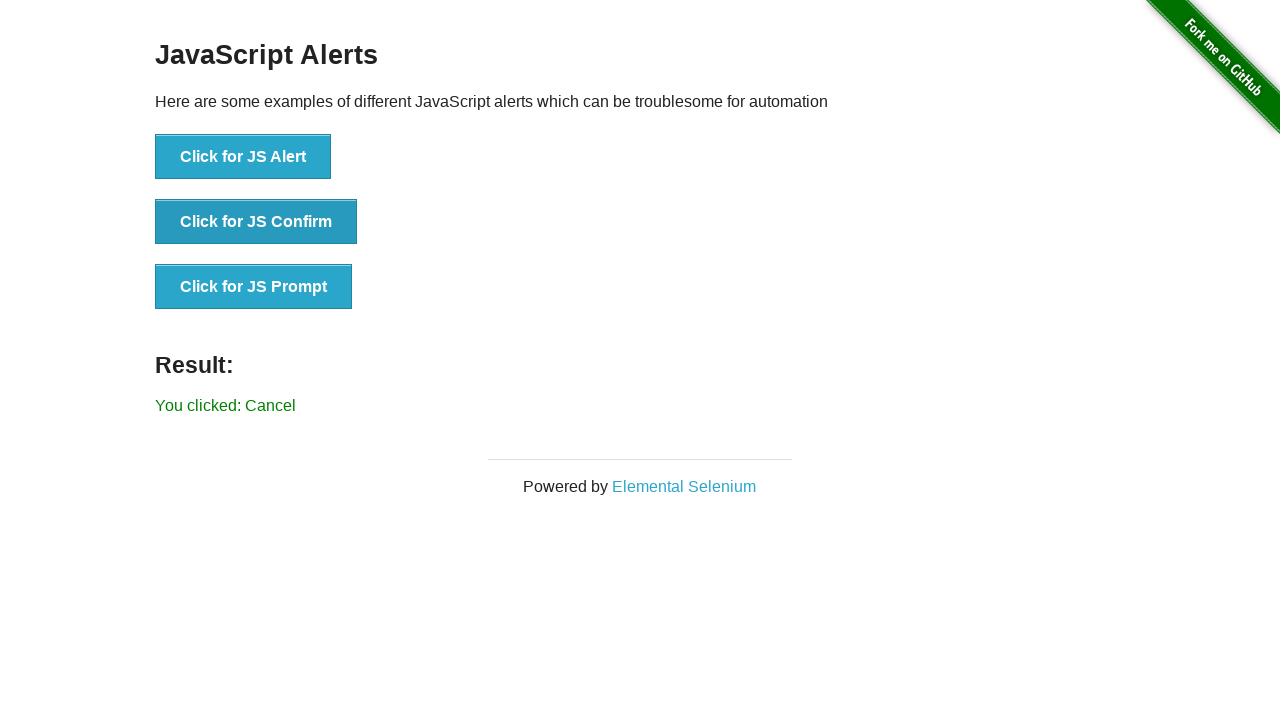

Set up dialog handler to accept confirmation dialog
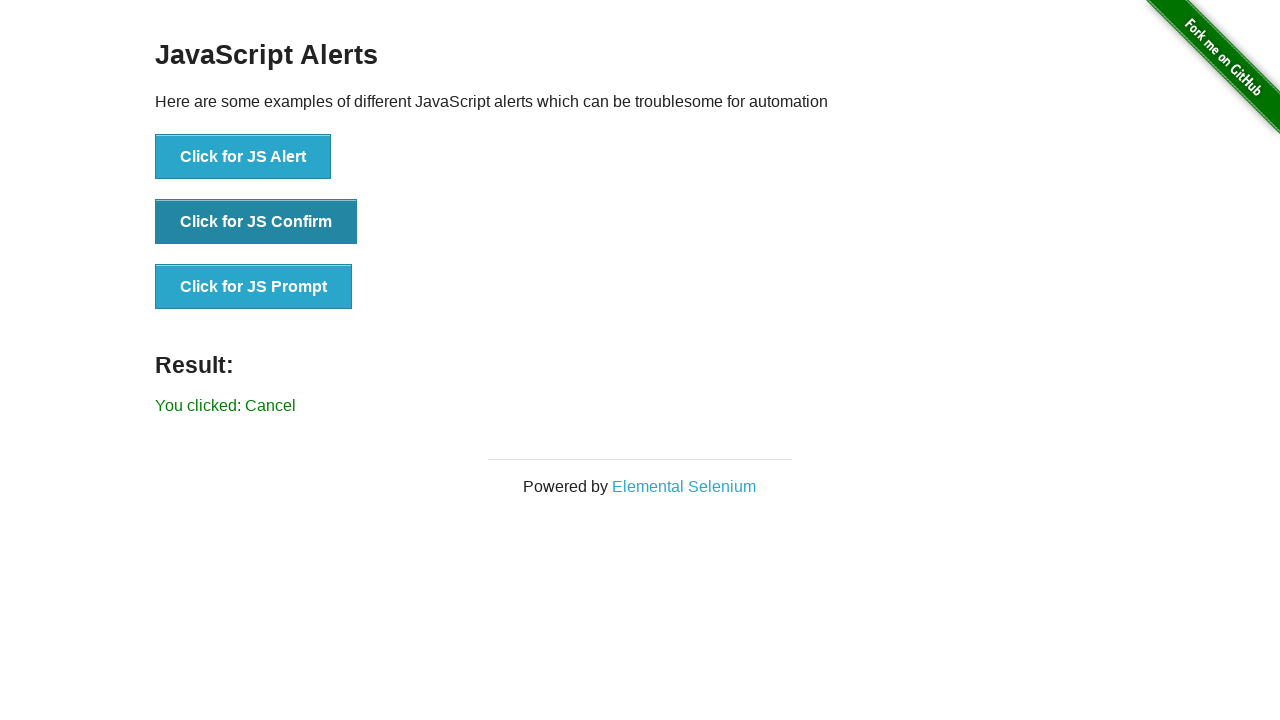

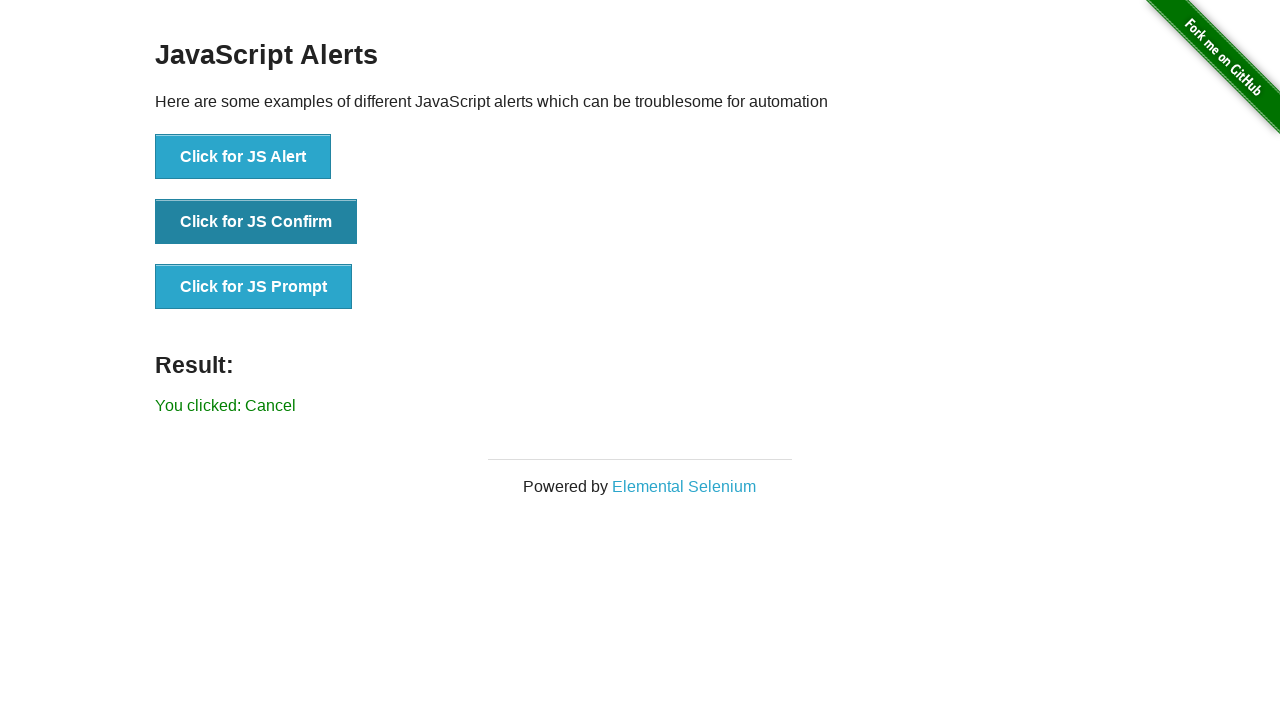